Tests the practice form on DemoQA by filling out all fields including personal information, date of birth, subjects, hobbies, address, and state/city, then submitting the form.

Starting URL: https://demoqa.com/automation-practice-form

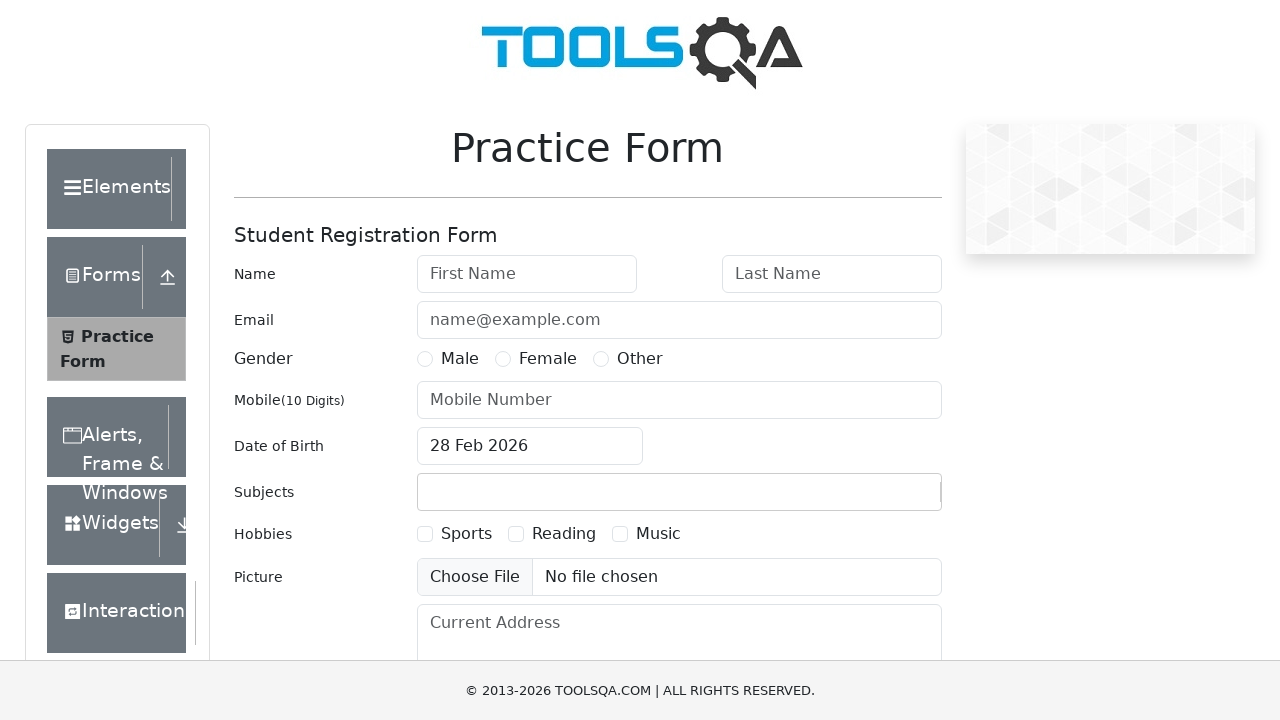

Removed footer element from page
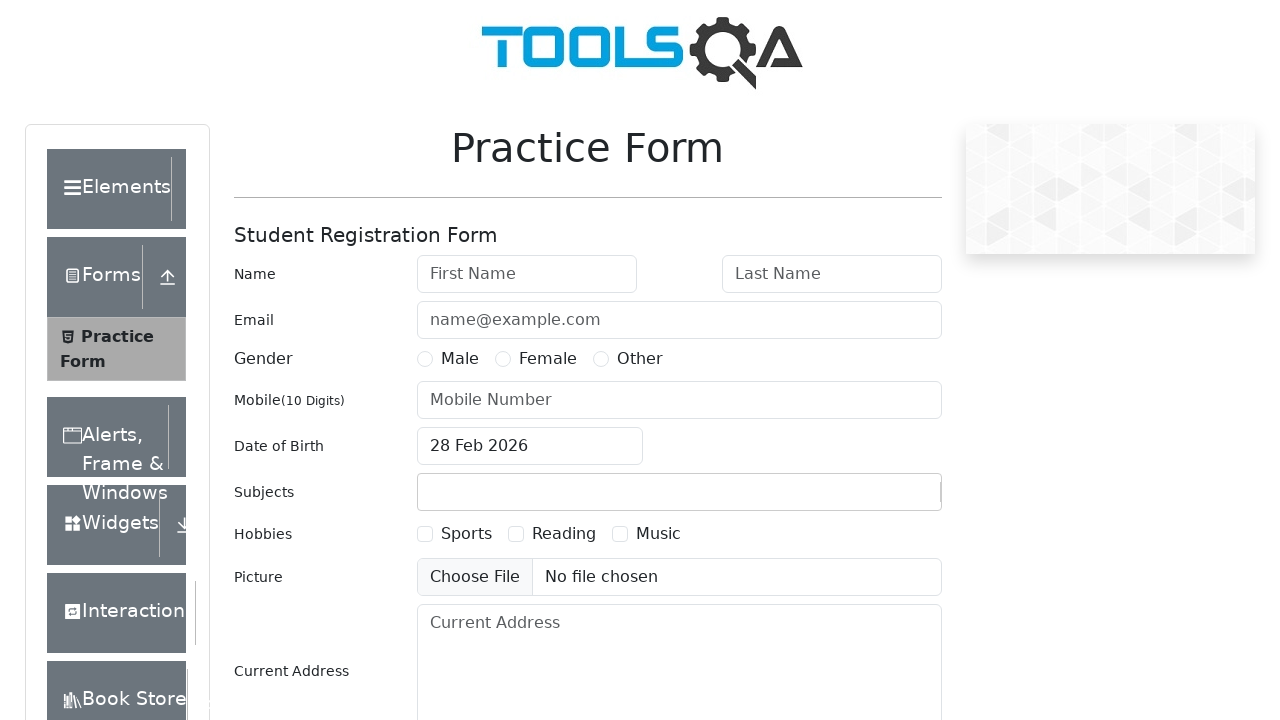

Removed adplus-anchor advertisement element
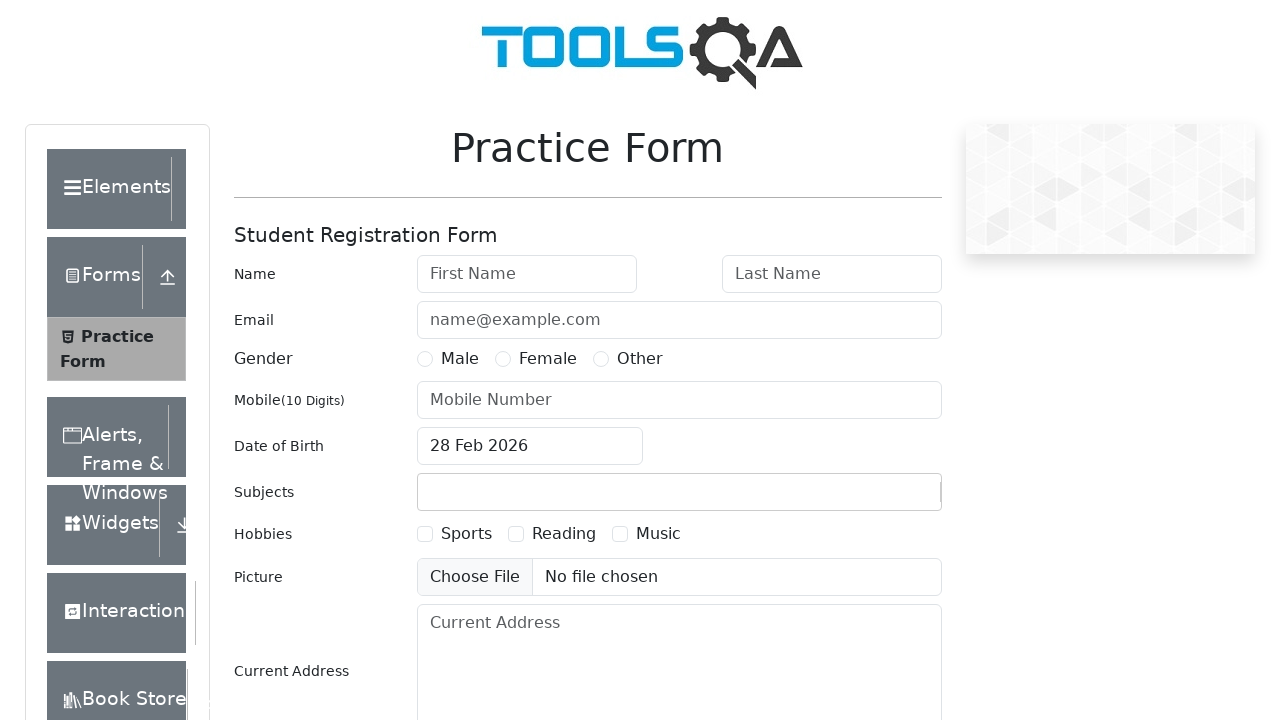

Removed fixedban advertisement element
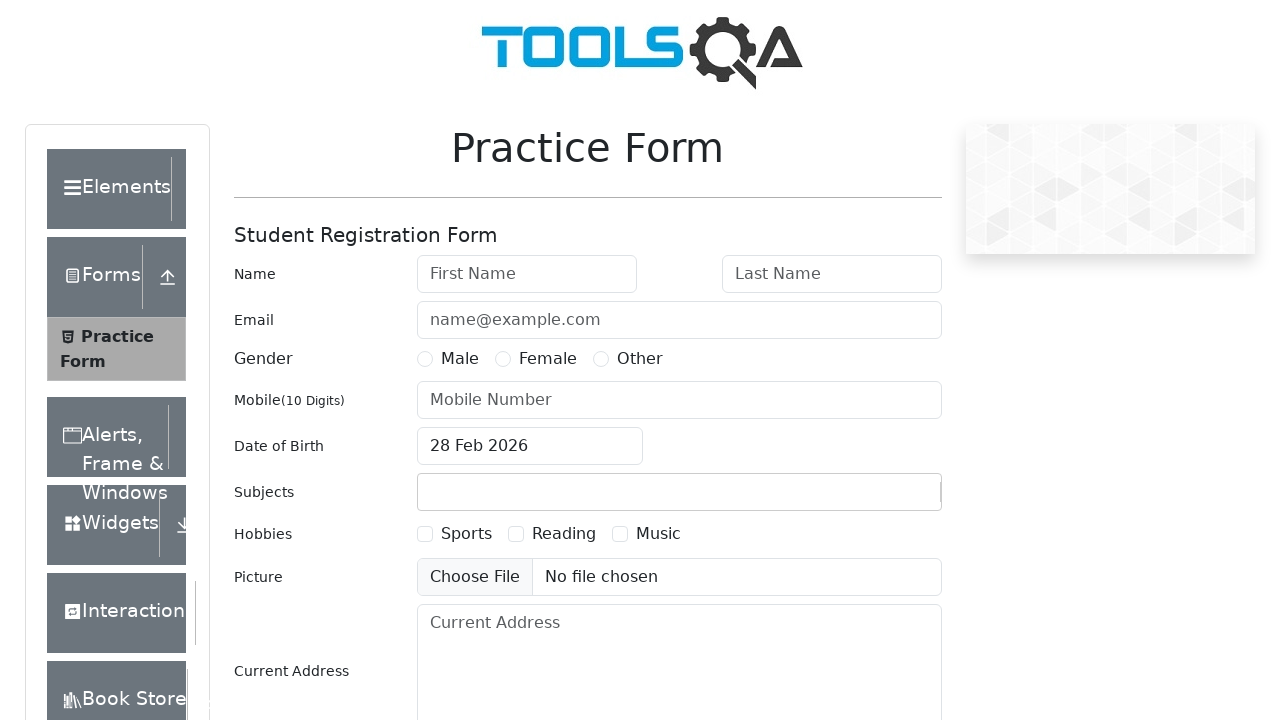

Filled first name field with 'Pera' on #firstName
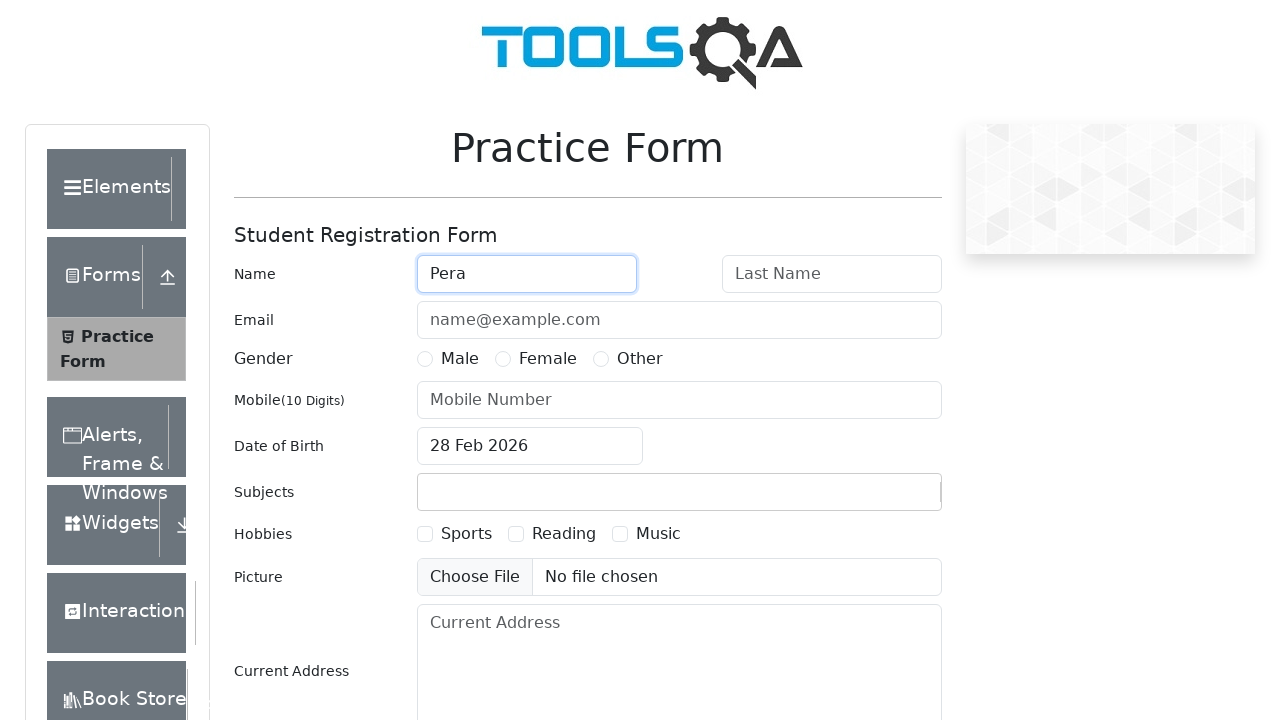

Filled last name field with 'Peric' on #lastName
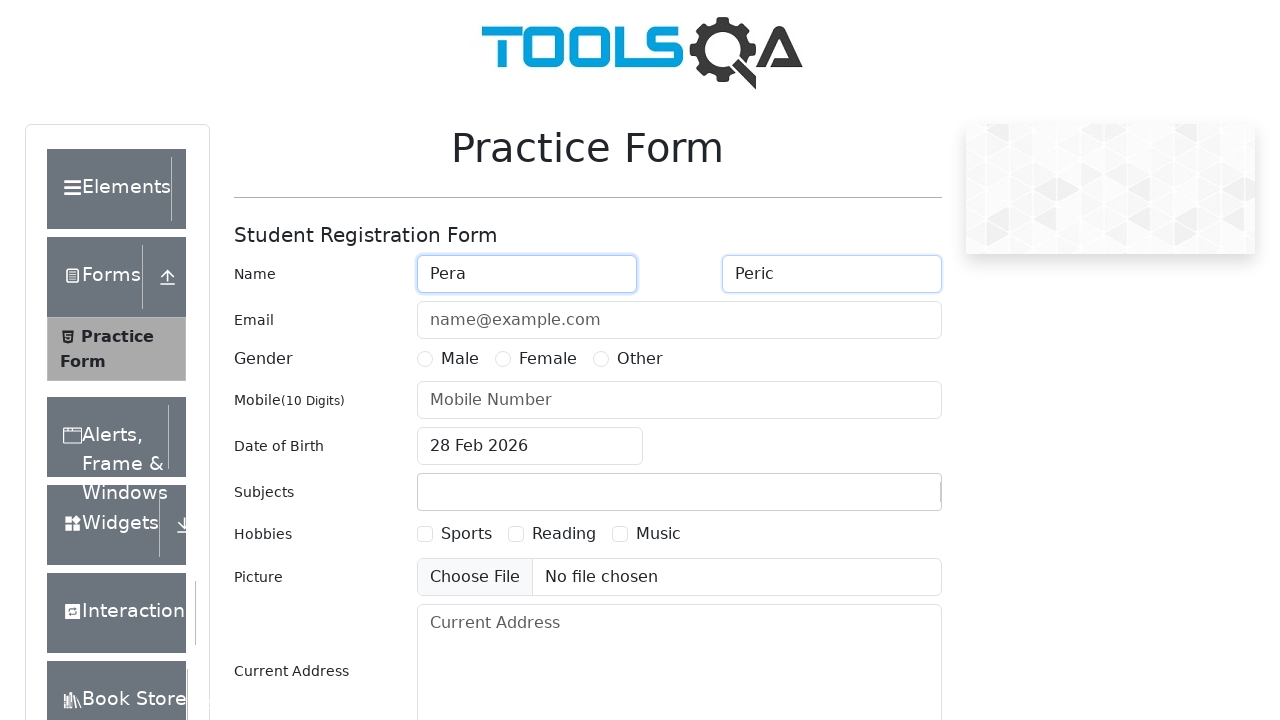

Filled email field with 'peraperic@petlic.com' on #userEmail
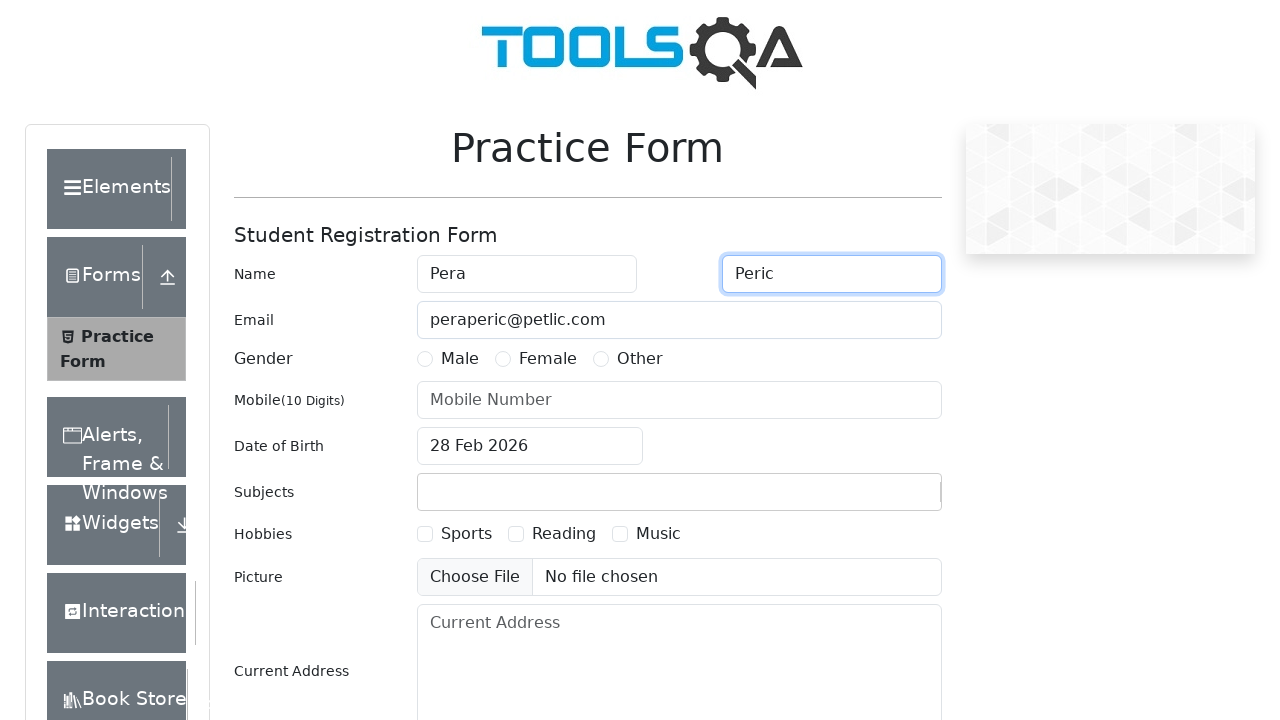

Selected Male gender option at (460, 359) on label[for='gender-radio-1']
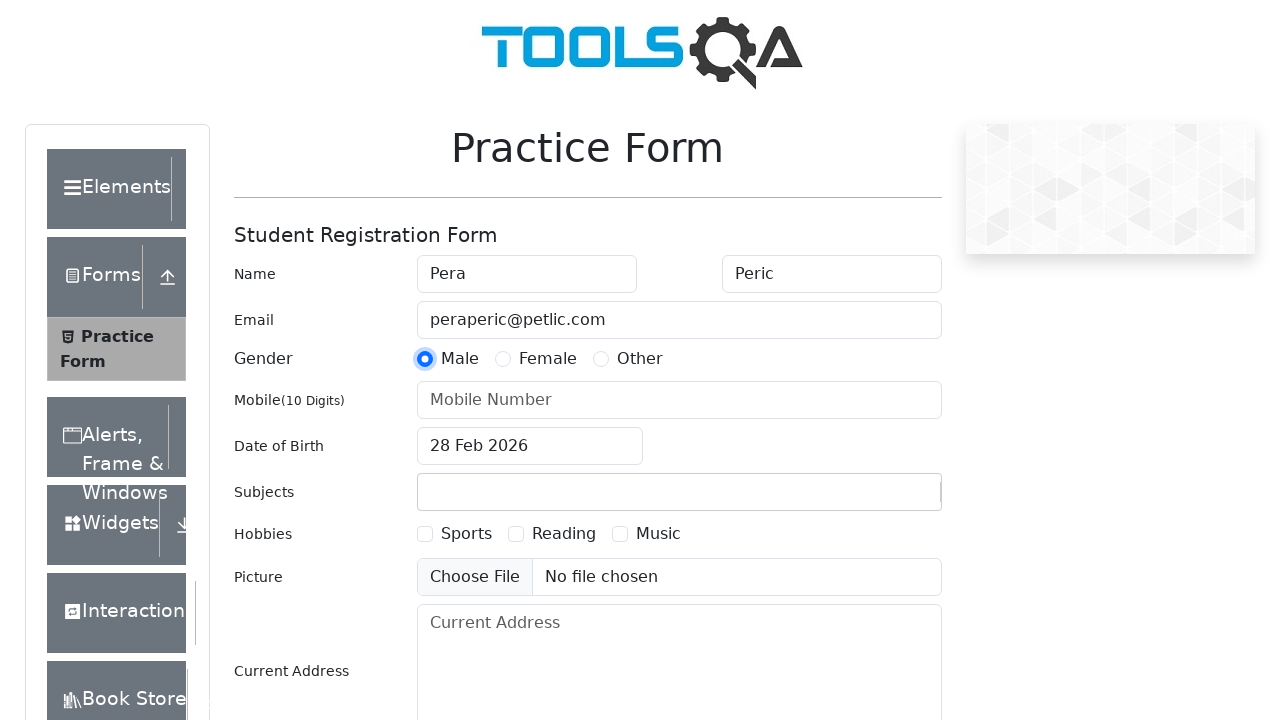

Filled mobile number field with '0634592136' on #userNumber
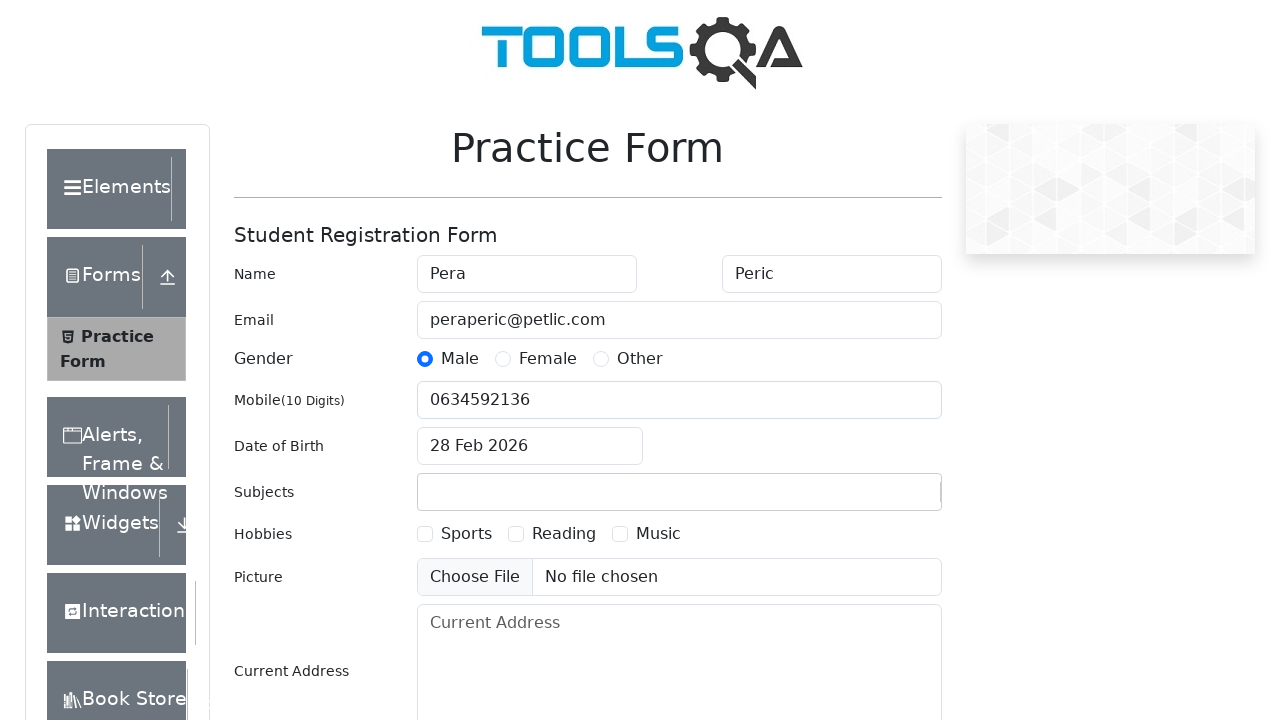

Opened date of birth calendar picker at (530, 446) on #dateOfBirthInput
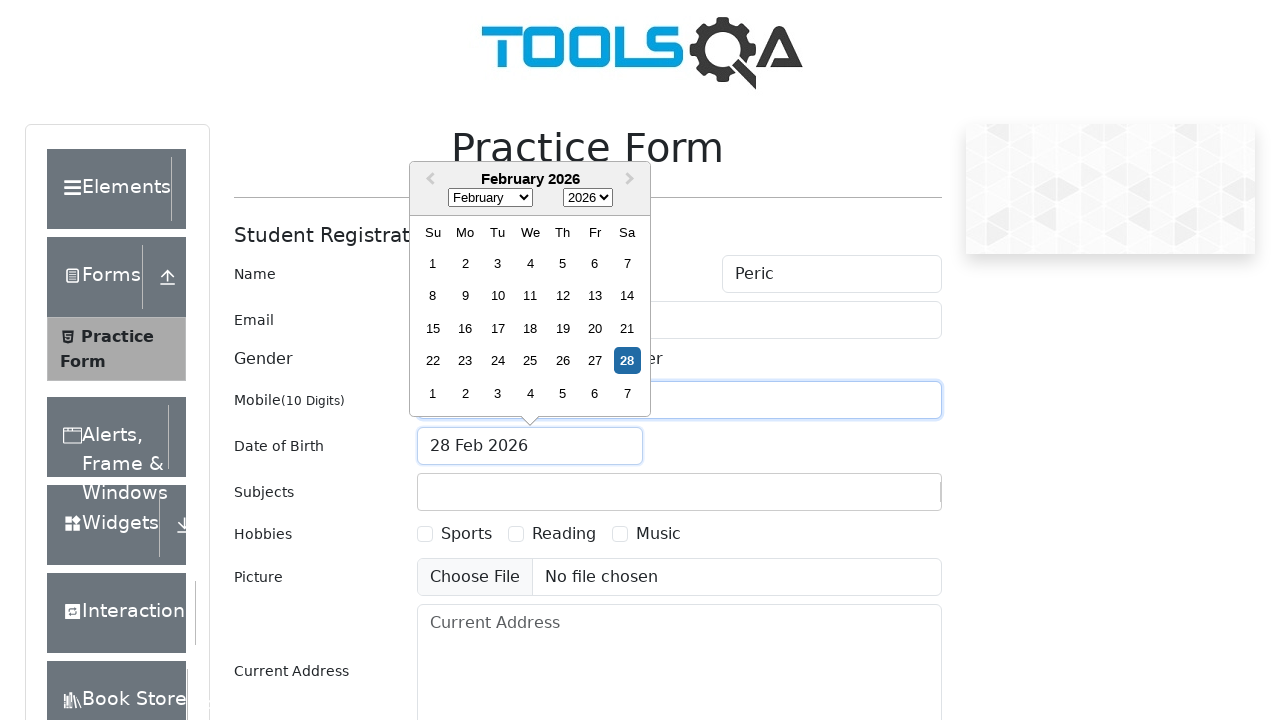

Selected August from month dropdown on .react-datepicker__month-select
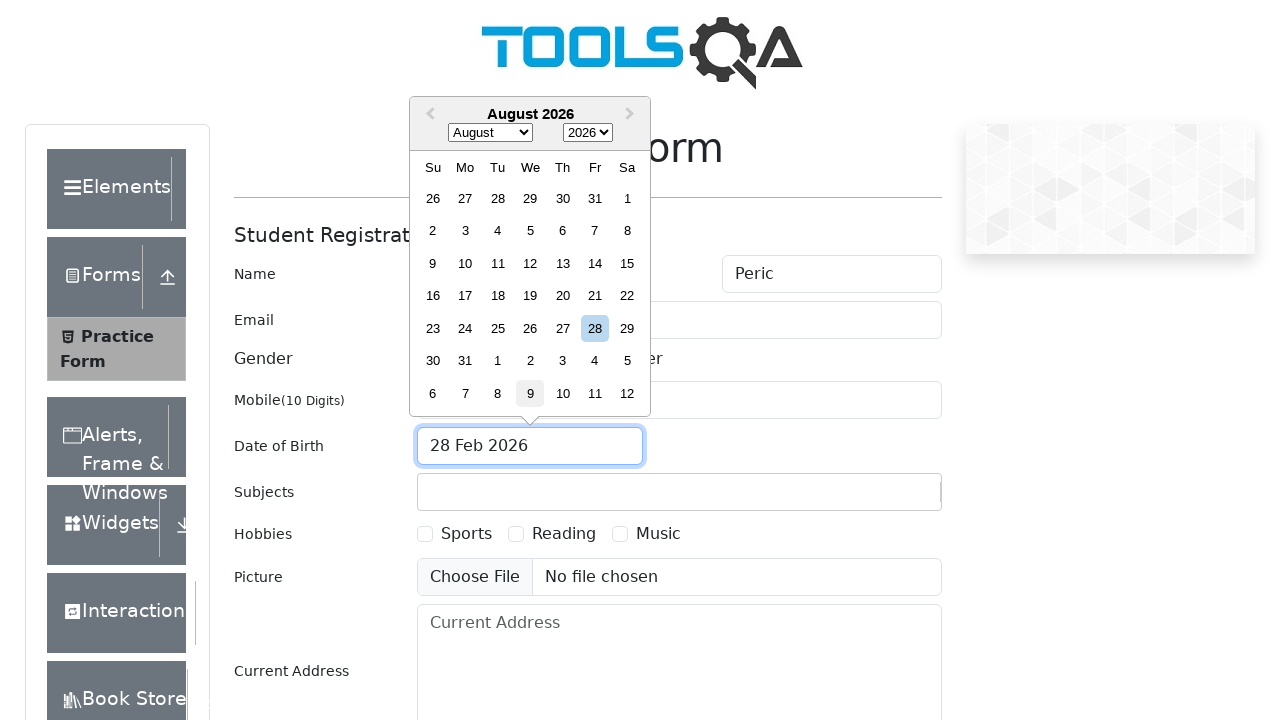

Selected 1995 from year dropdown on .react-datepicker__year-select
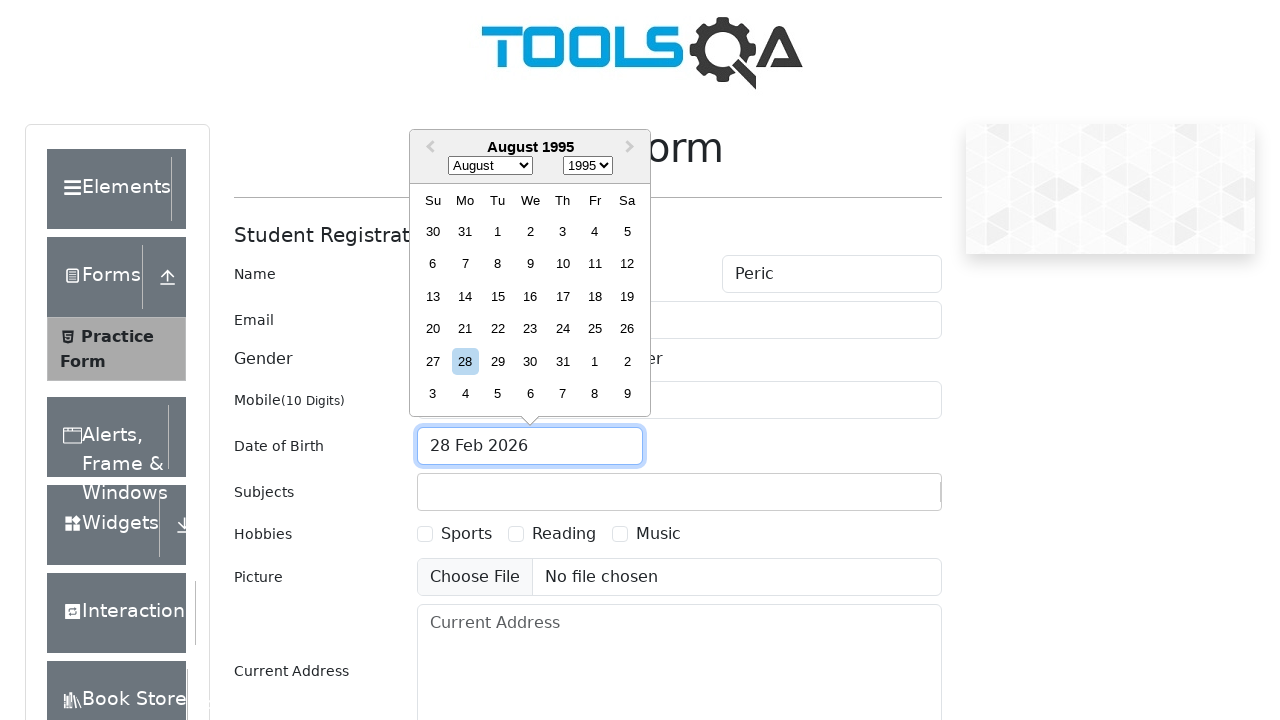

Selected day 9 from calendar at (530, 264) on .react-datepicker__day--009:not(.react-datepicker__day--outside-month)
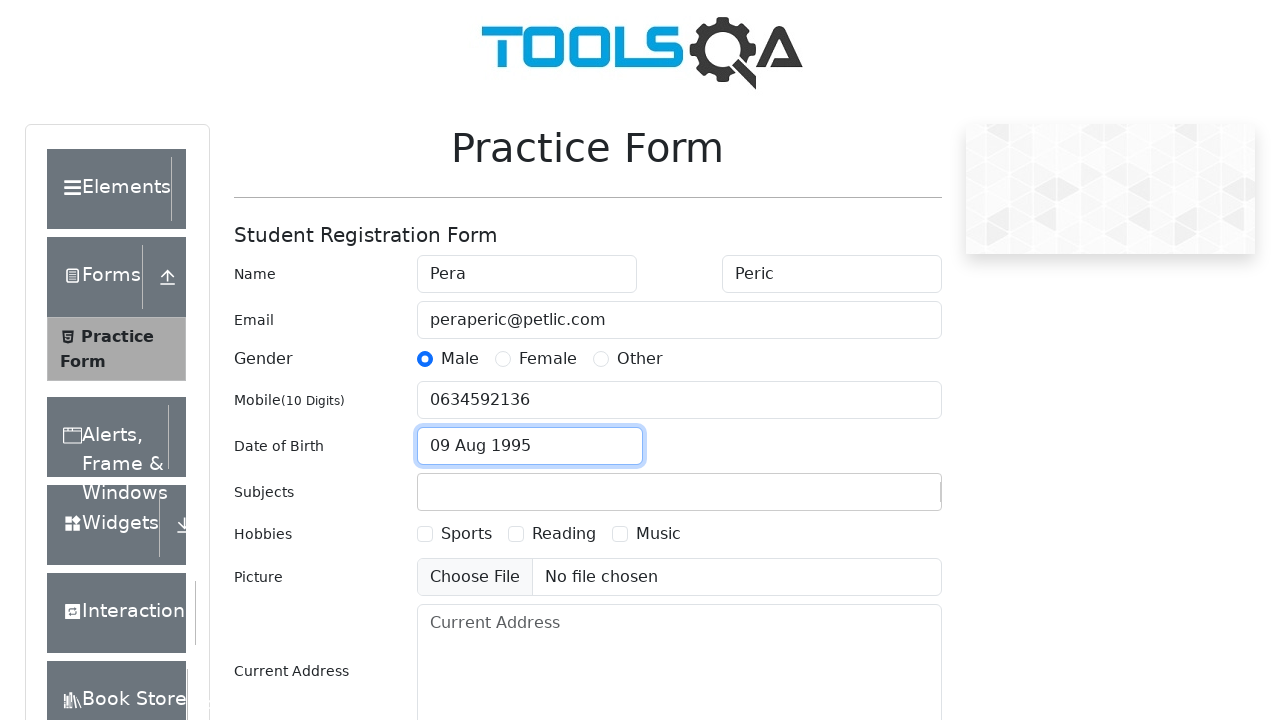

Filled subjects field with 'English' on #subjectsInput
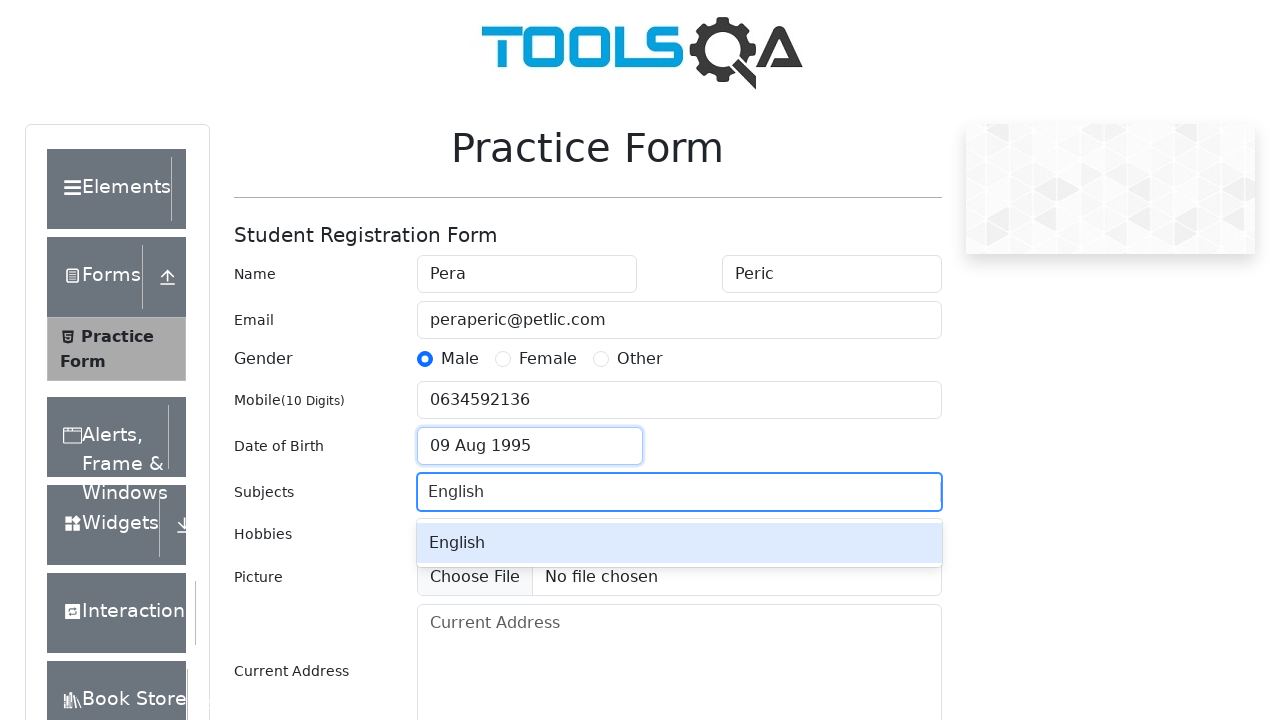

Pressed Enter to confirm subject selection
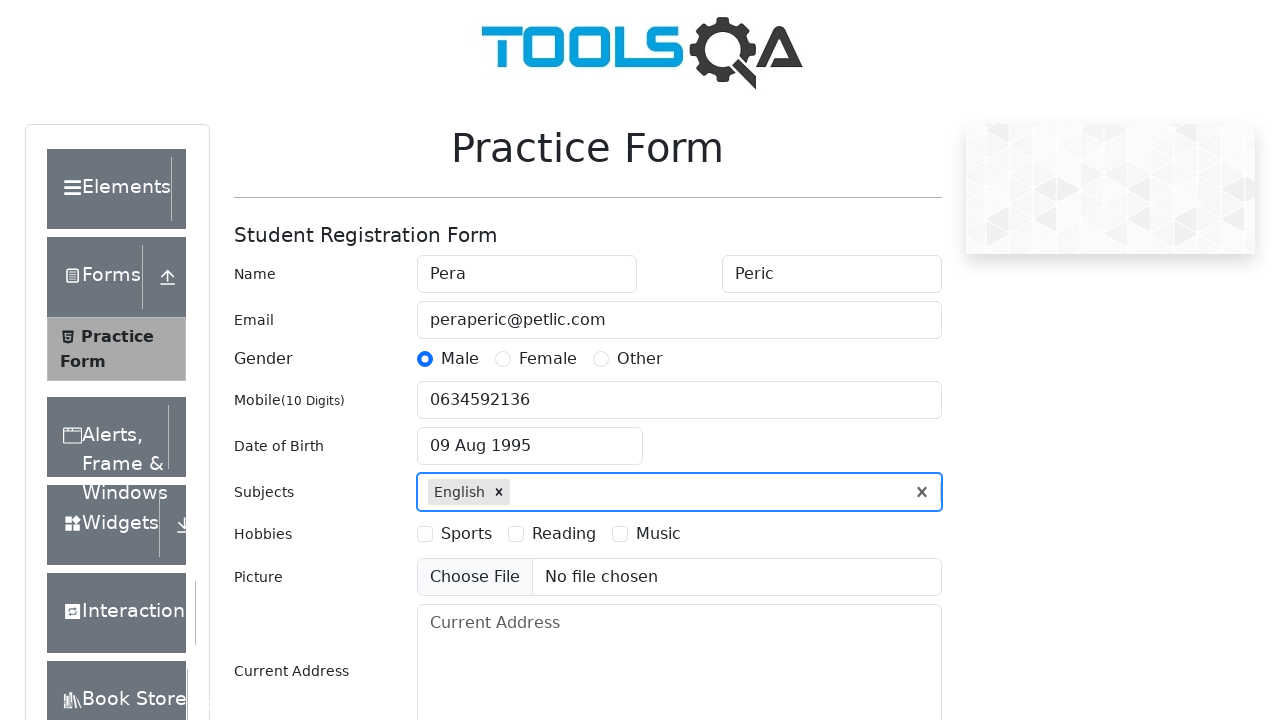

Selected Sports hobby checkbox at (466, 534) on label[for='hobbies-checkbox-1']
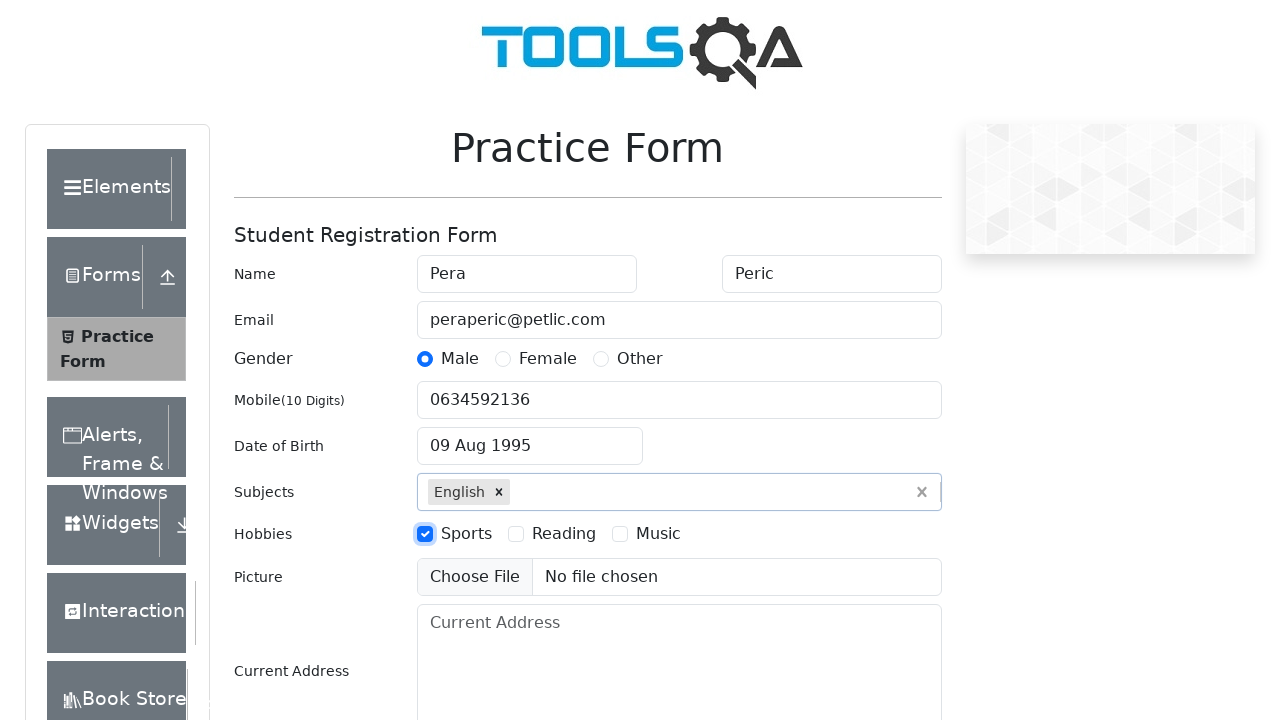

Selected Music hobby checkbox at (658, 534) on label[for='hobbies-checkbox-3']
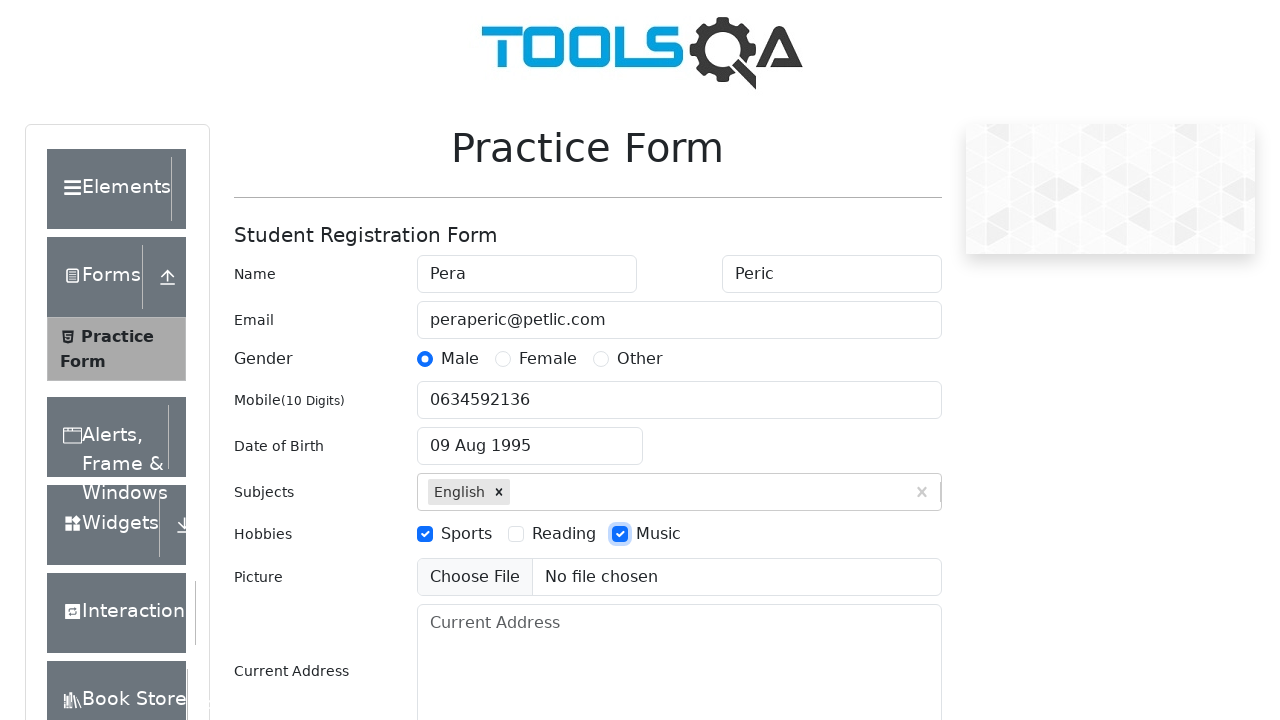

Filled current address field with 'Pere Perica 2' on #currentAddress
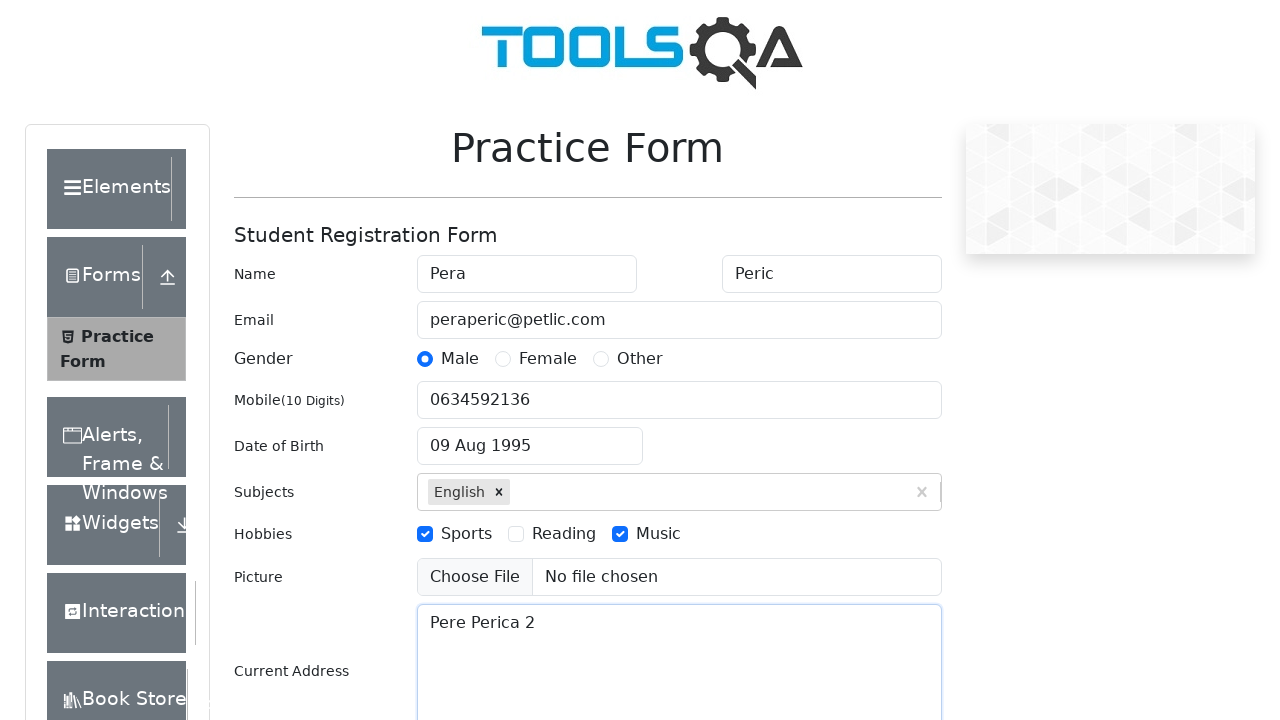

Scrolled state dropdown into view
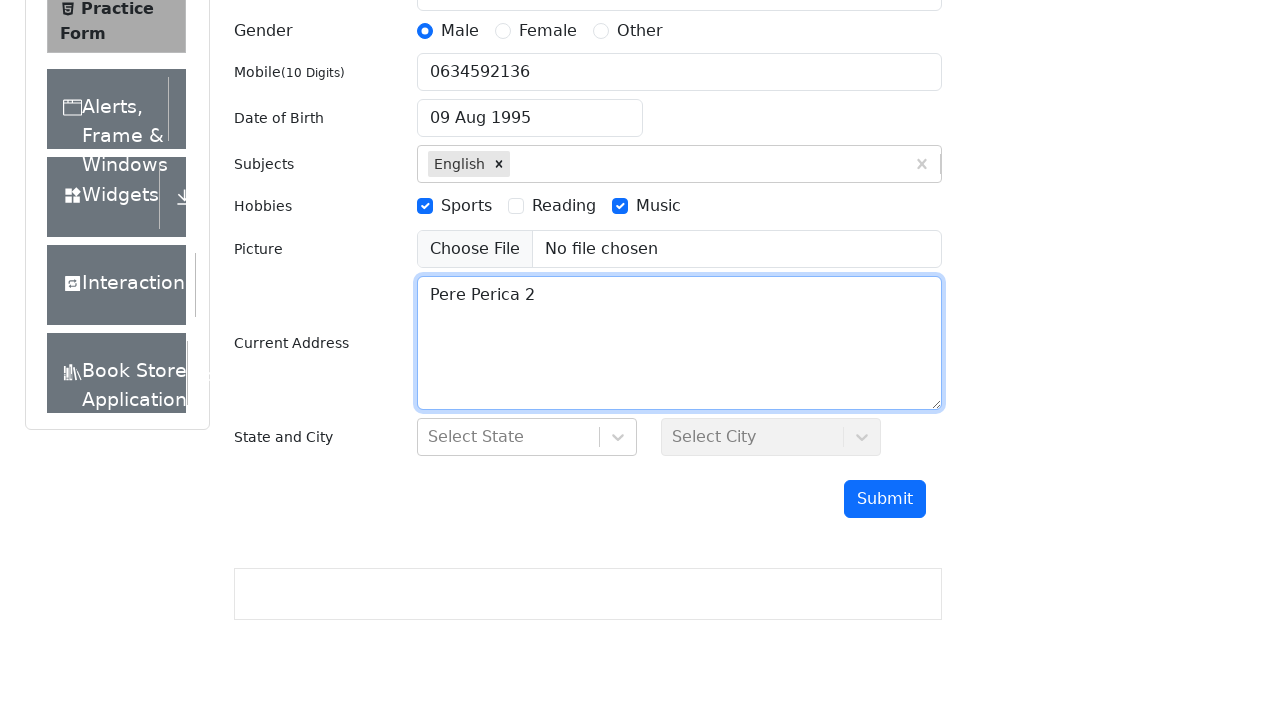

Clicked state dropdown to open it at (527, 437) on #state
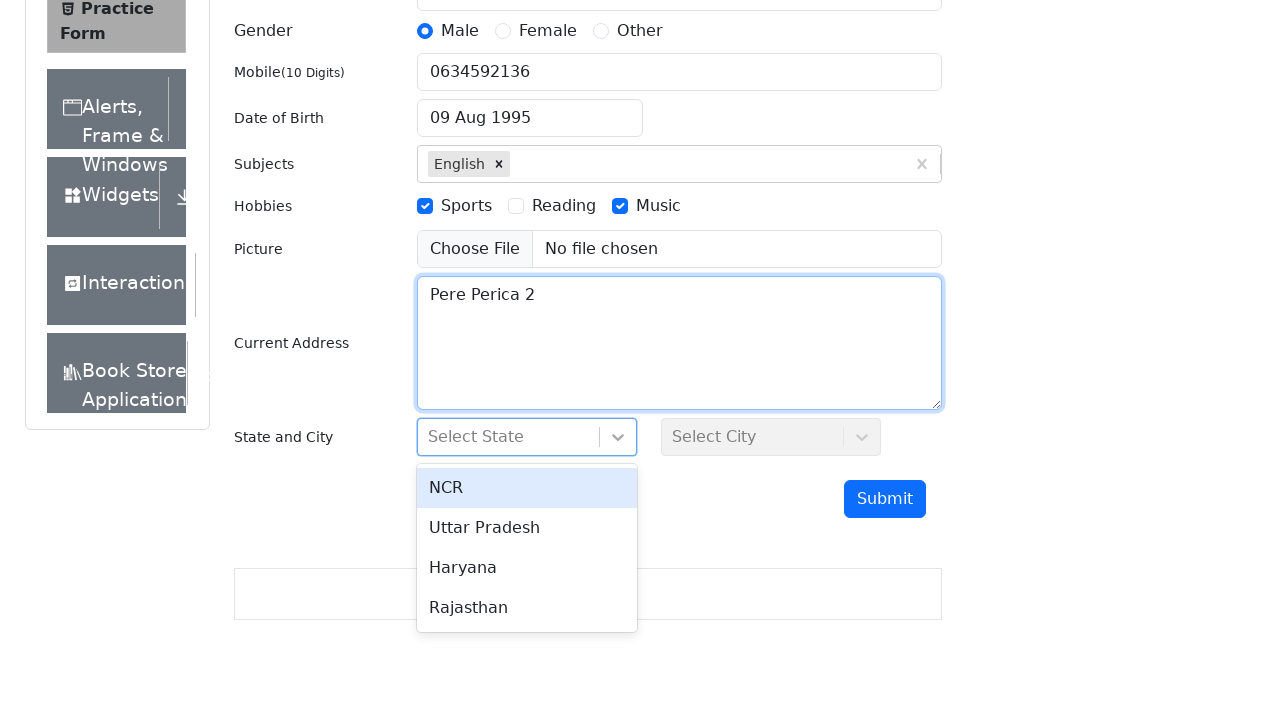

Filled state search field with 'NCR' on #react-select-3-input
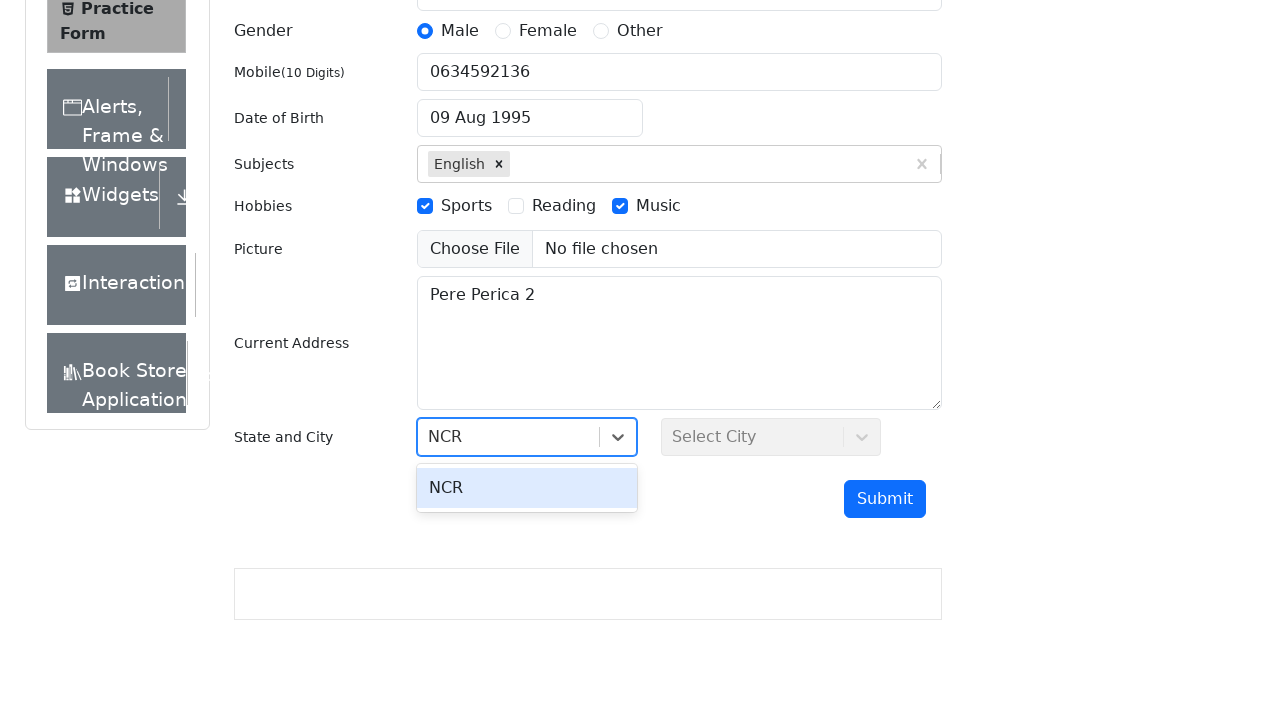

Pressed Enter to confirm state selection
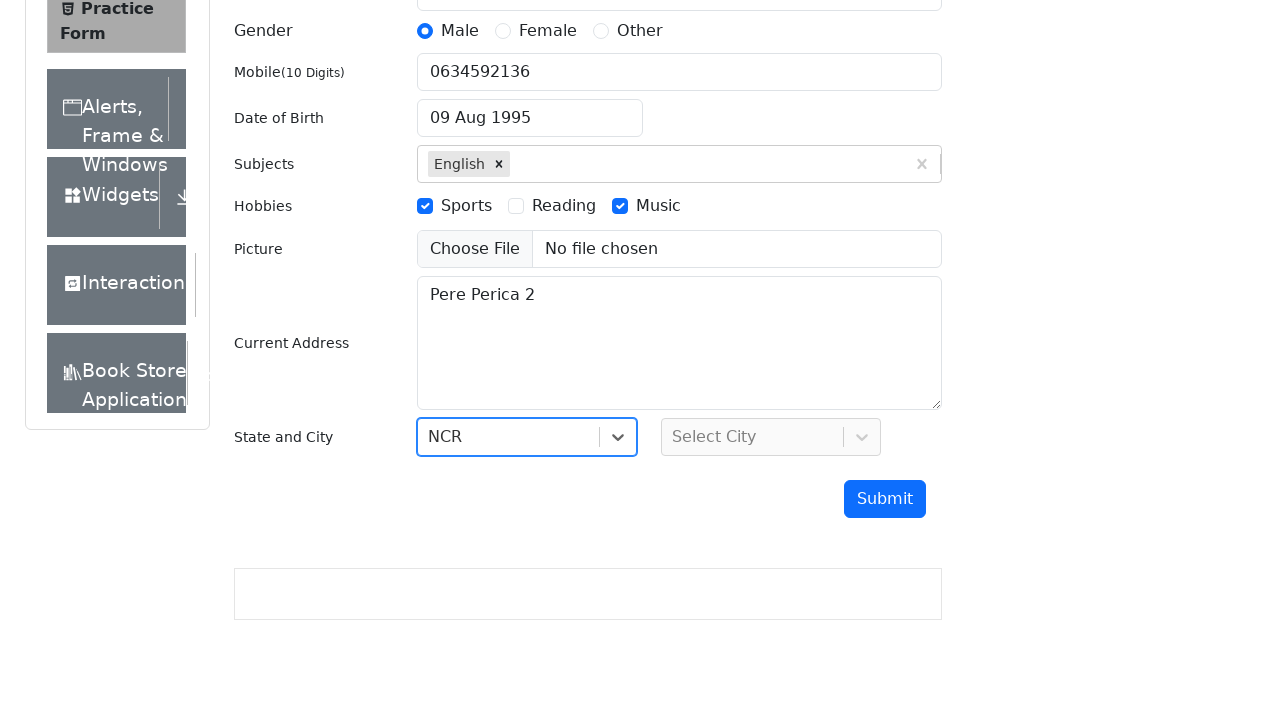

Clicked city dropdown to open it at (771, 437) on #city
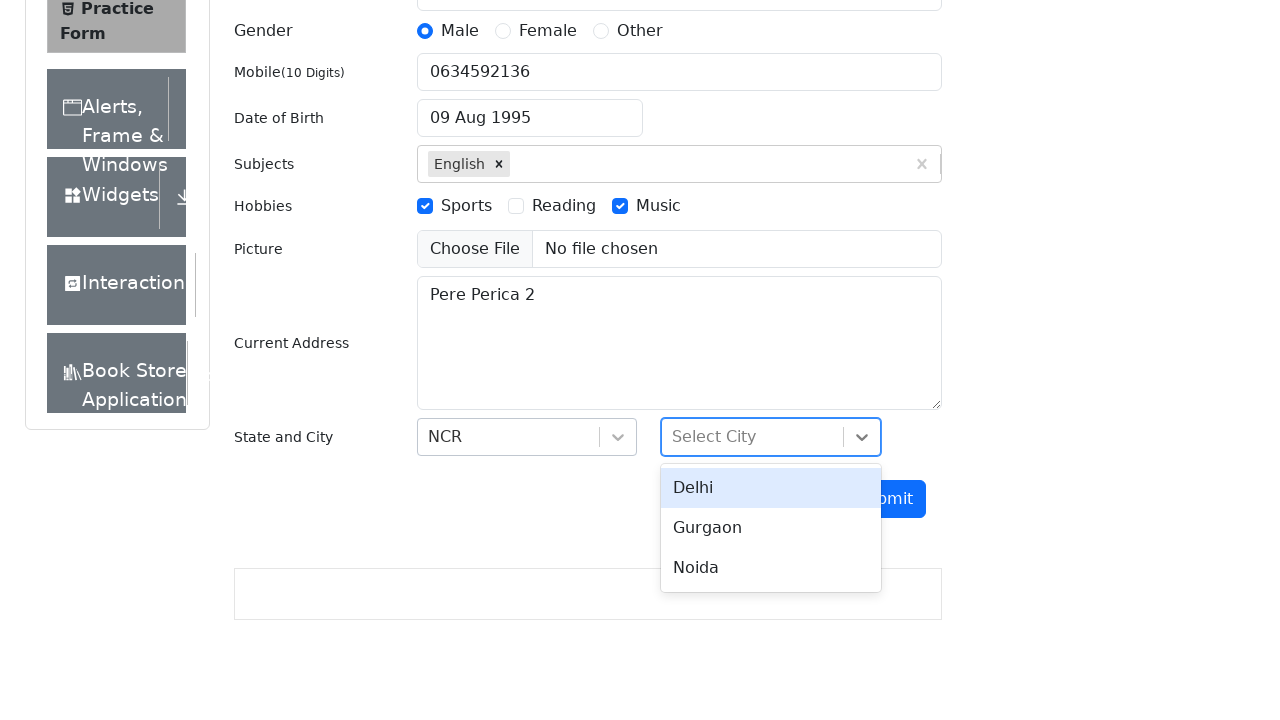

Filled city search field with 'Delhi' on #react-select-4-input
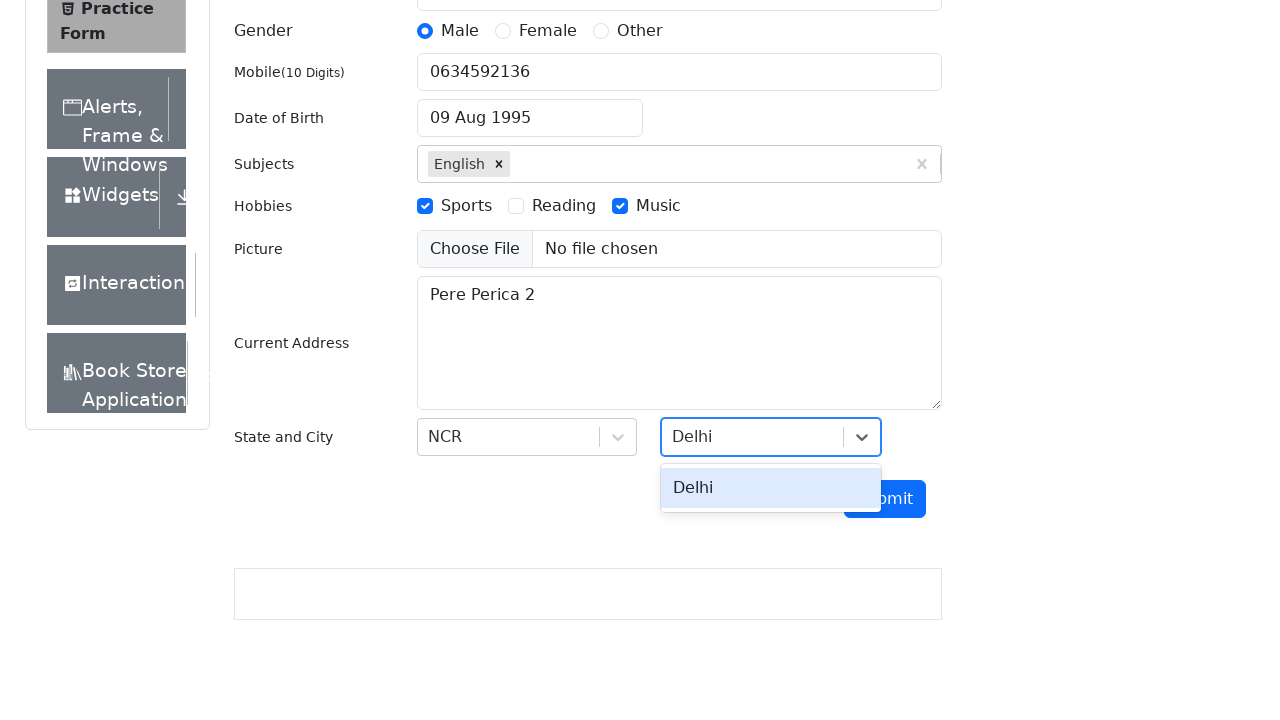

Pressed Enter to confirm city selection
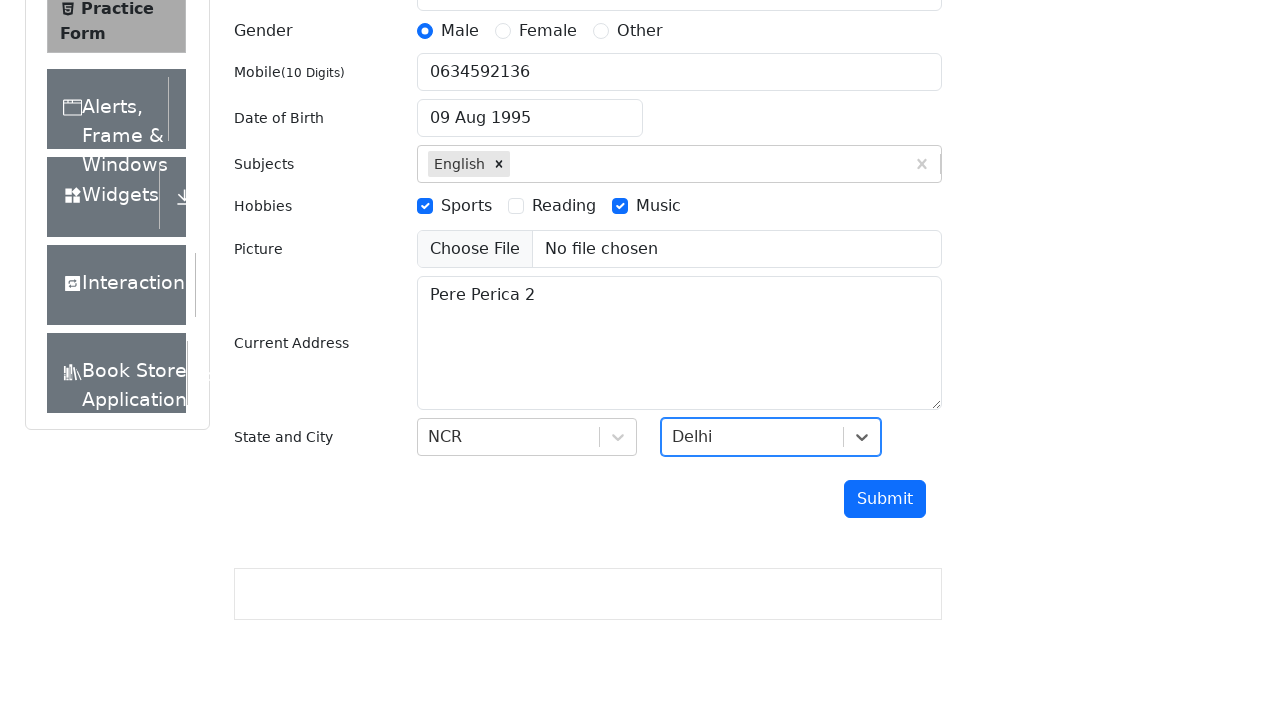

Clicked submit button to submit the form at (885, 499) on #submit
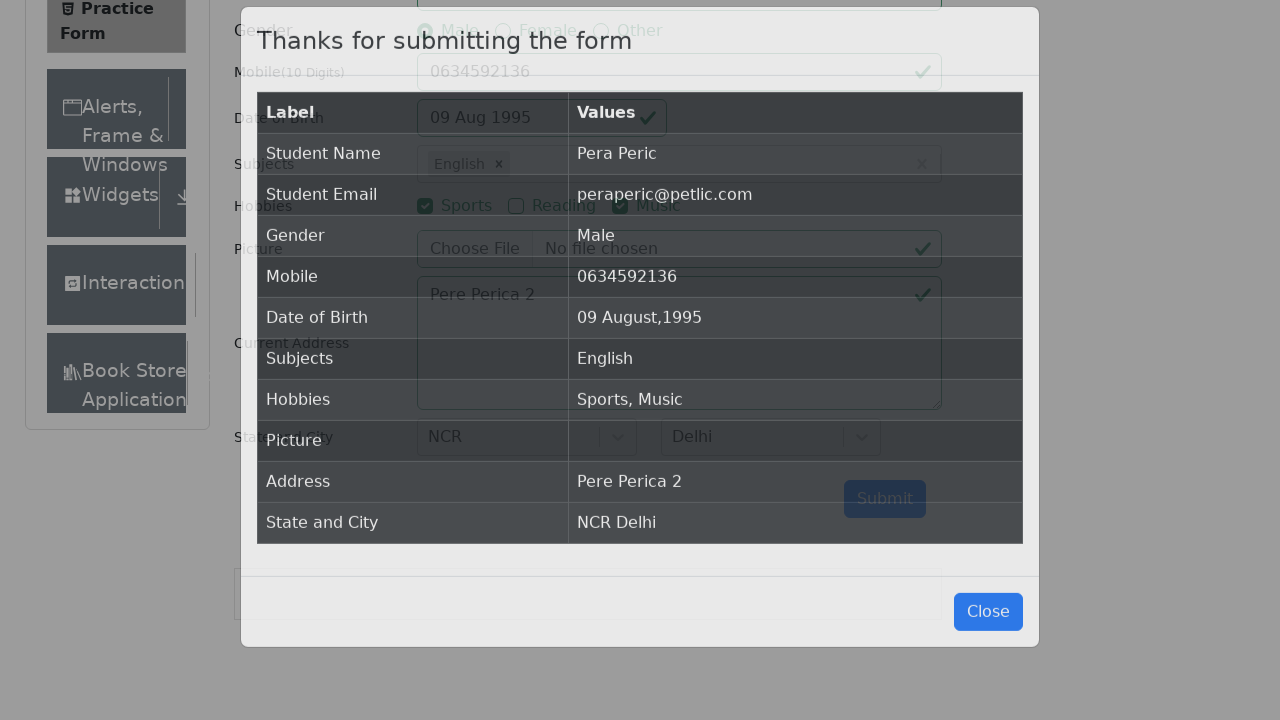

Submission modal appeared with form confirmation
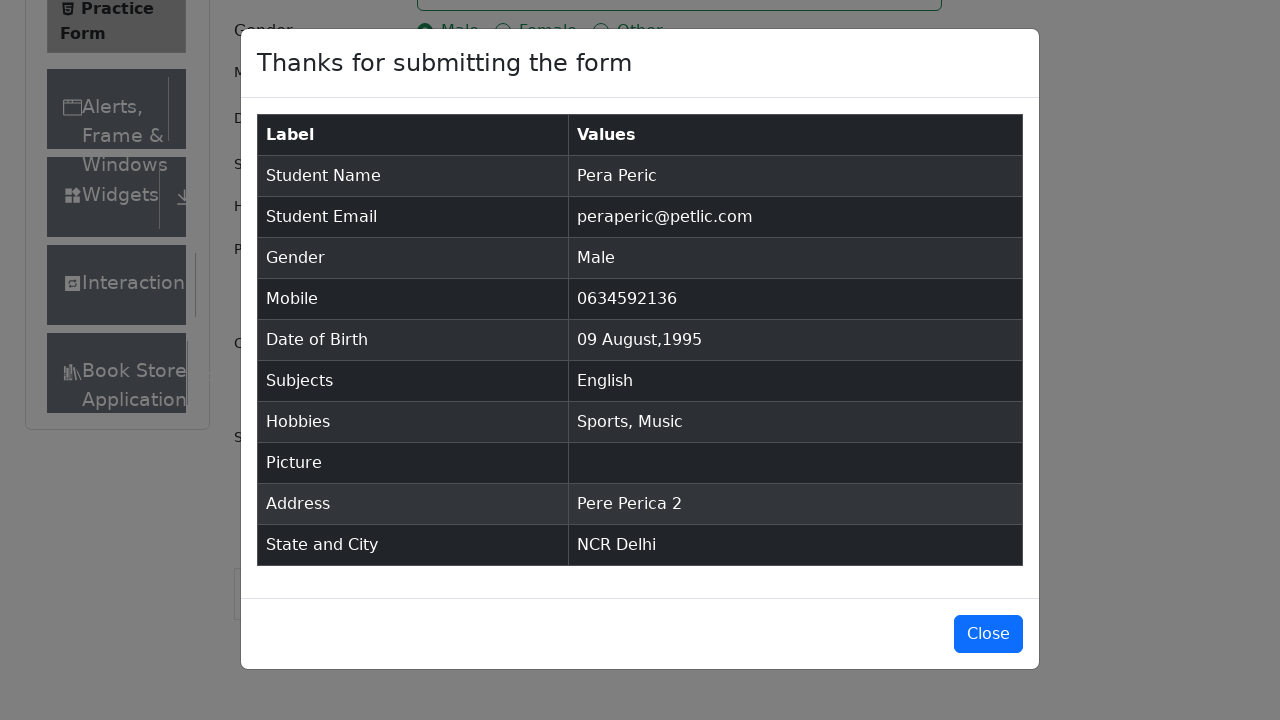

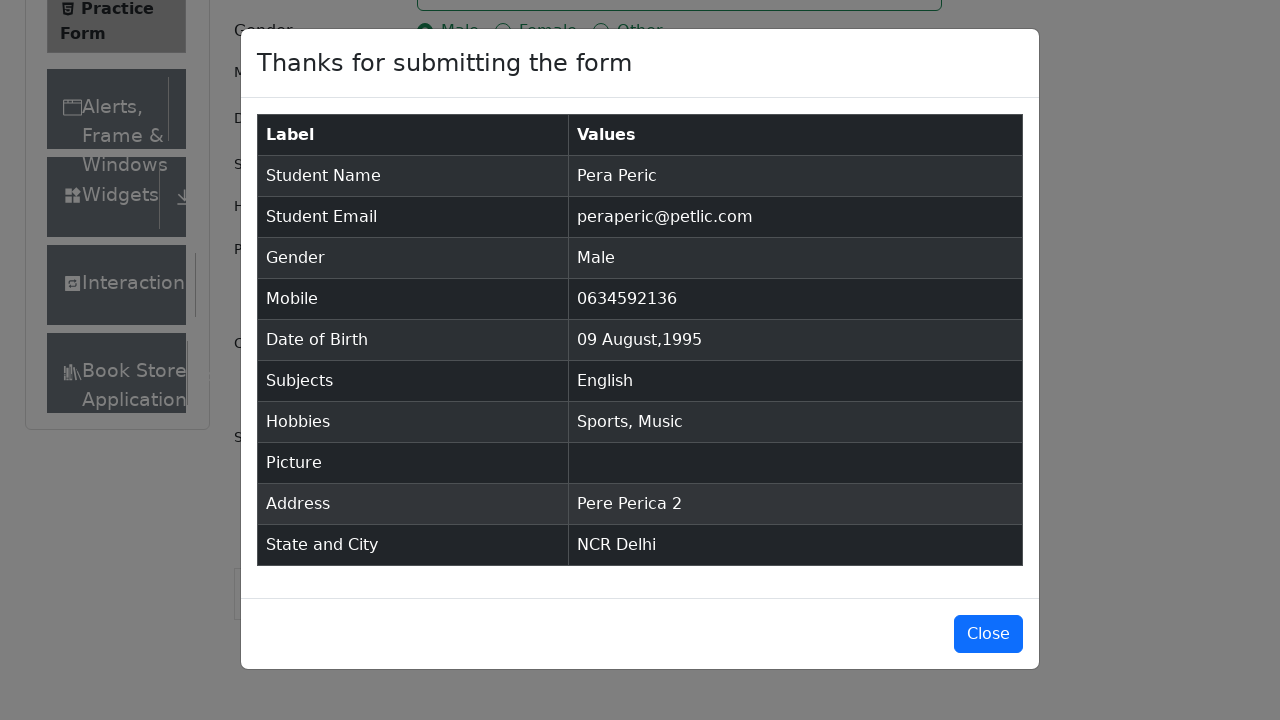